Tests JavaScript alert functionality by clicking on alert button, verifying alert text, and accepting the alert

Starting URL: https://the-internet.herokuapp.com/javascript_alerts

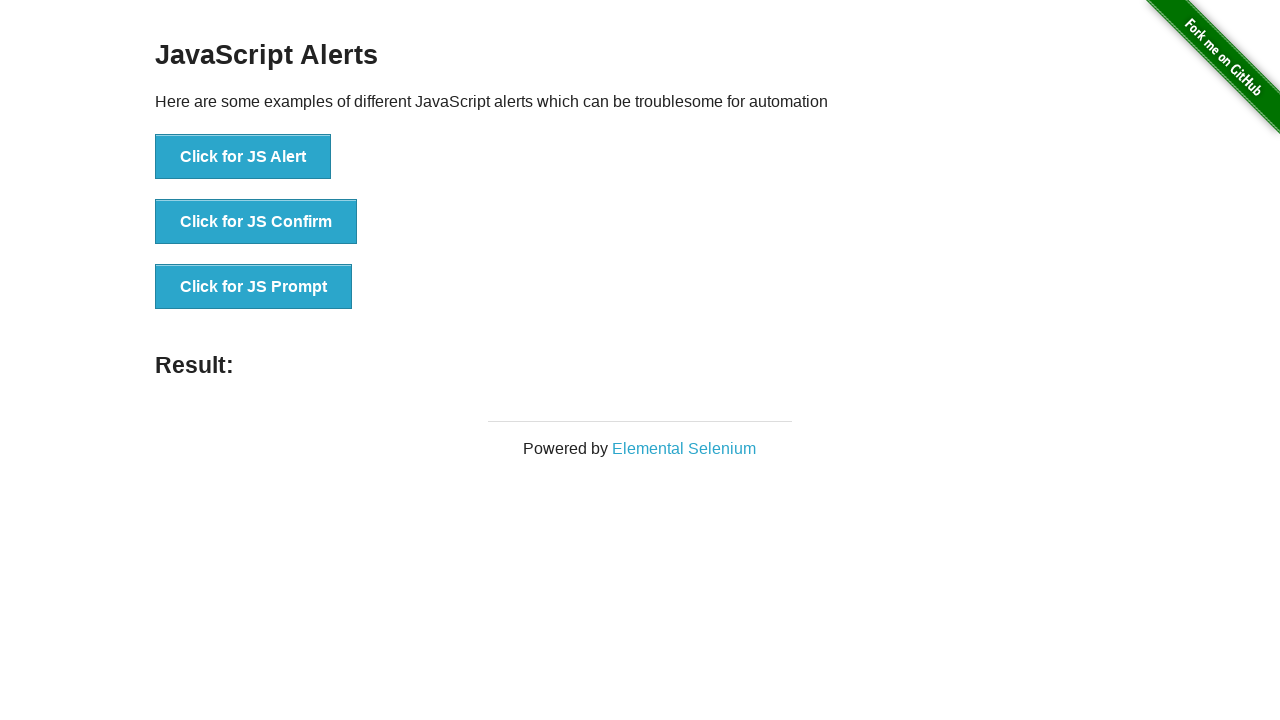

Navigated to JavaScript alerts test page
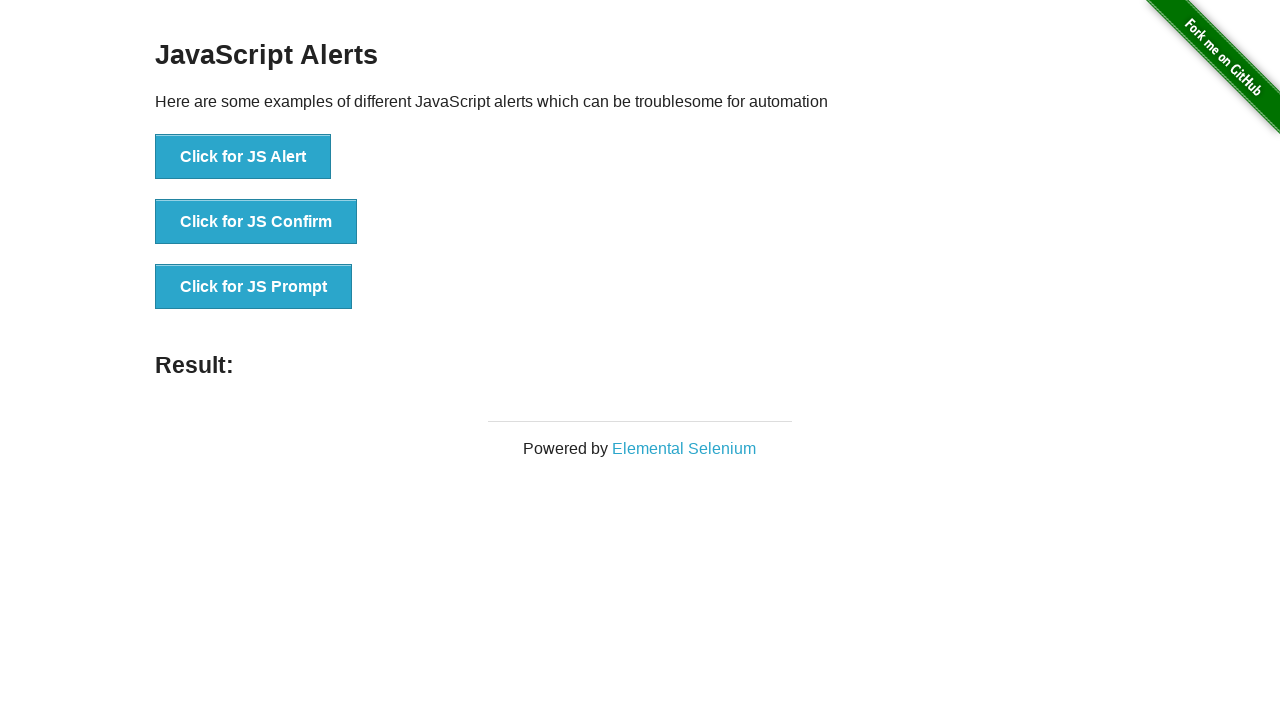

Clicked on JS Alert button at (243, 157) on text='Click for JS Alert'
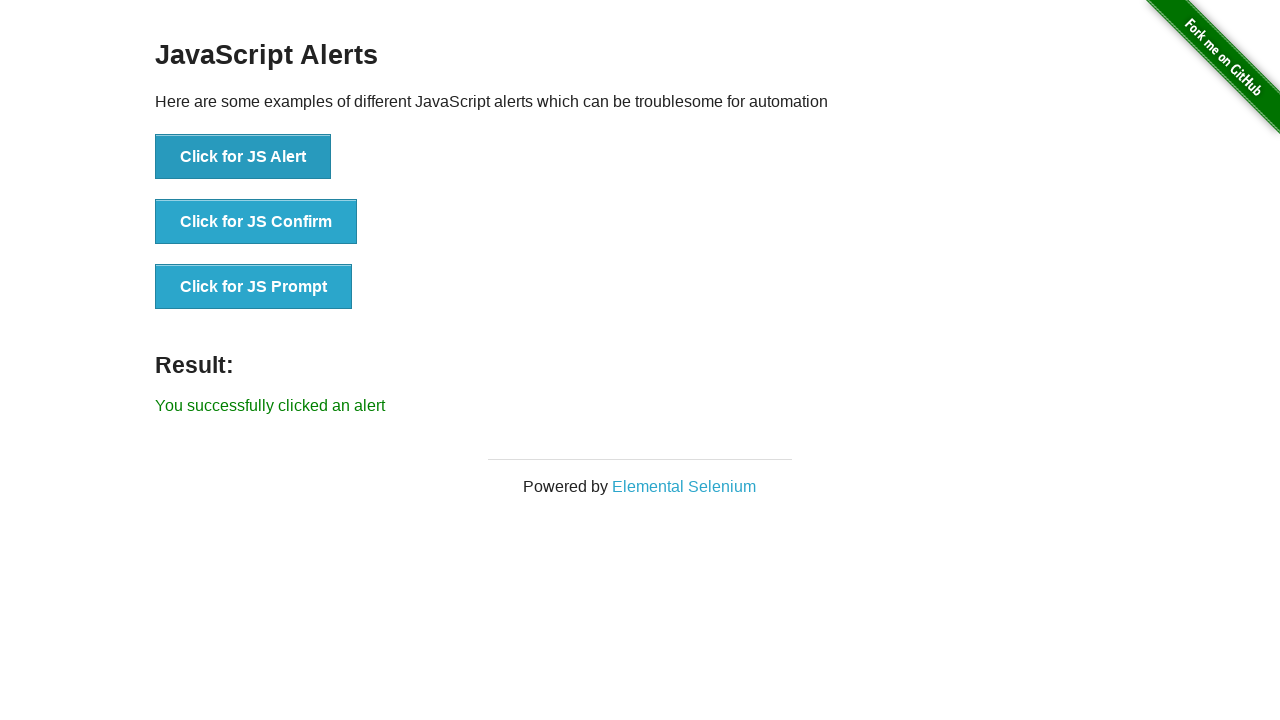

Set up dialog handler to accept alert
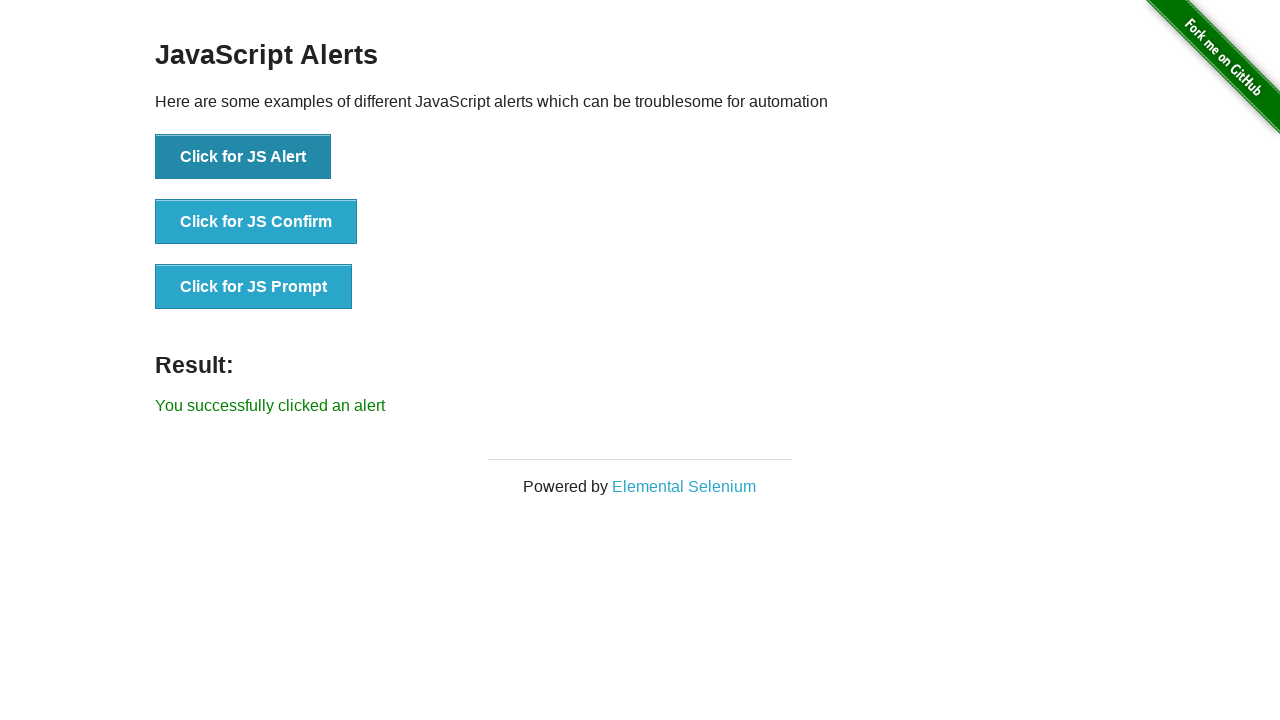

Clicked JS Alert button and accepted the alert at (243, 157) on text='Click for JS Alert'
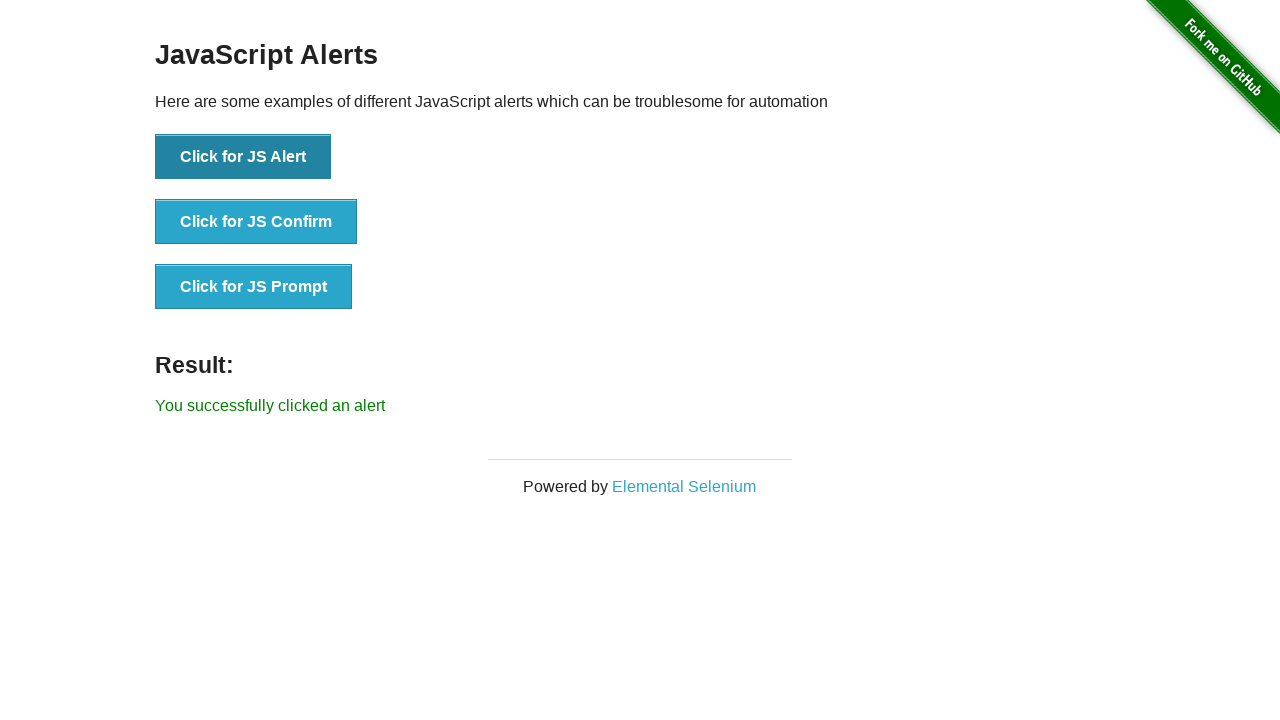

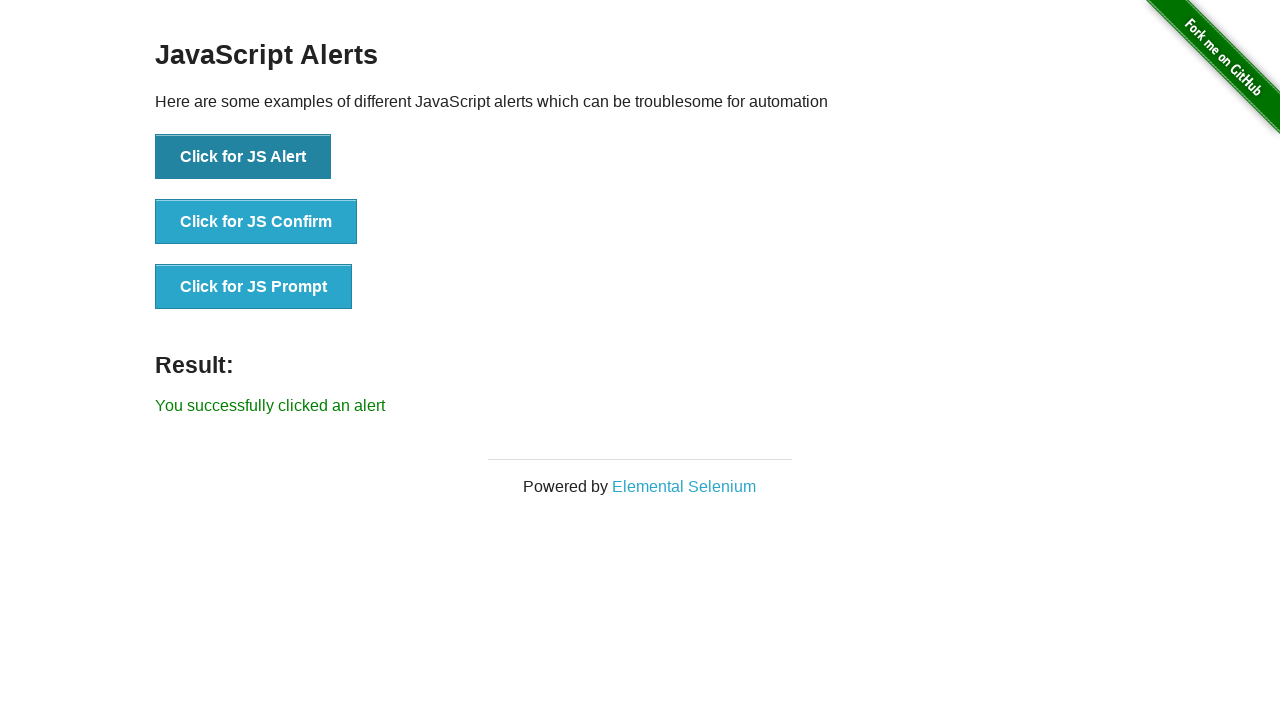